Tests registration form submission by filling name, email, password and mobile number fields, then submitting the form and validating the registration

Starting URL: https://www.guvi.in/register

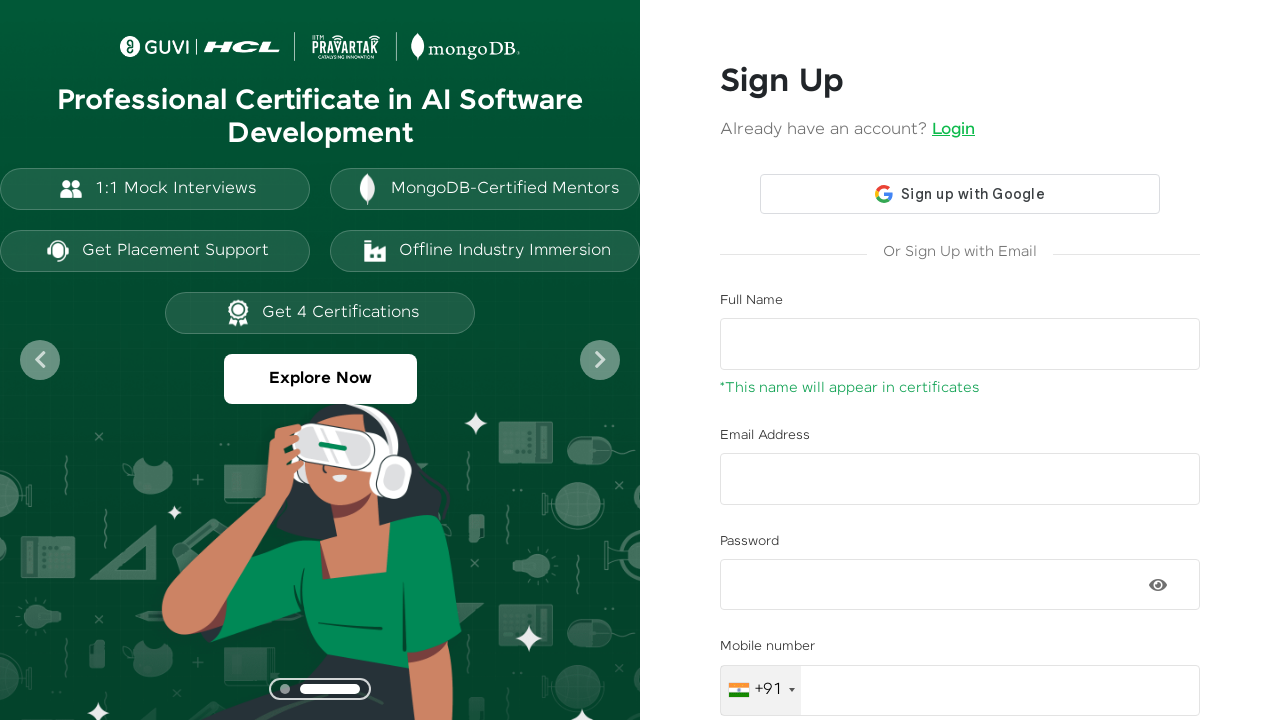

Filled name field with 'John Smith' on #name
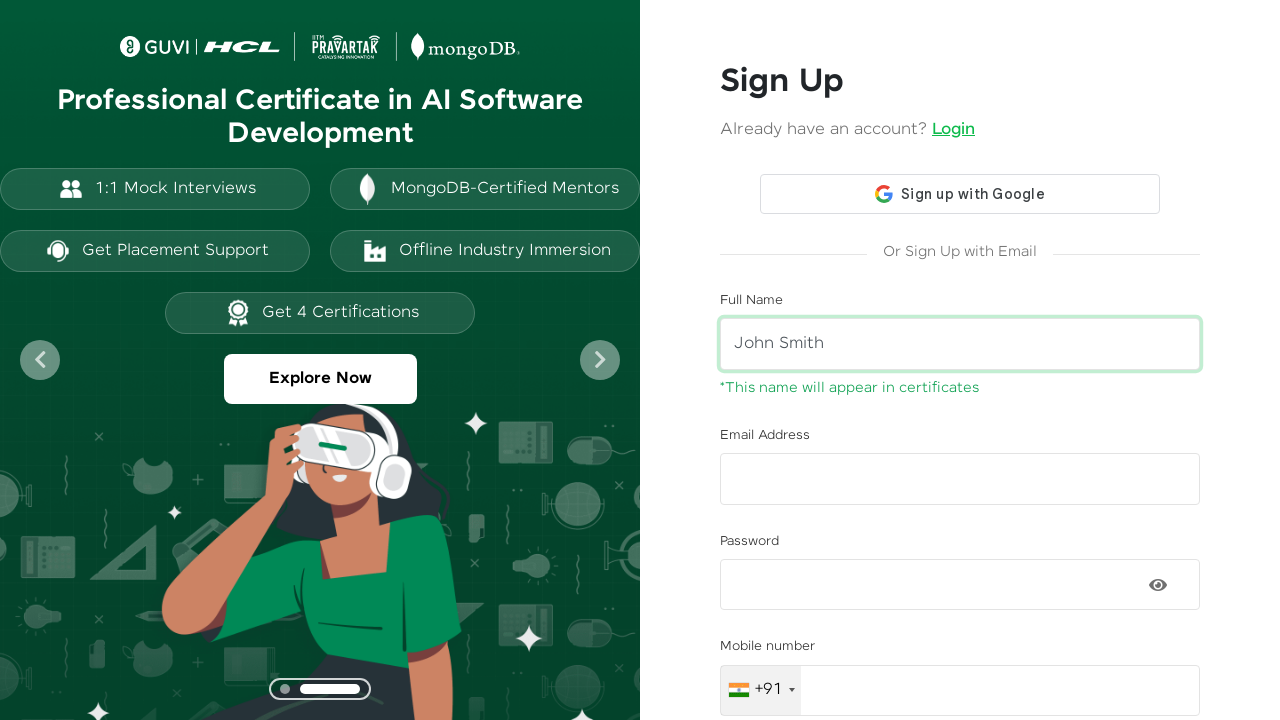

Filled email field with 'johnsmith423@example.com' on #email
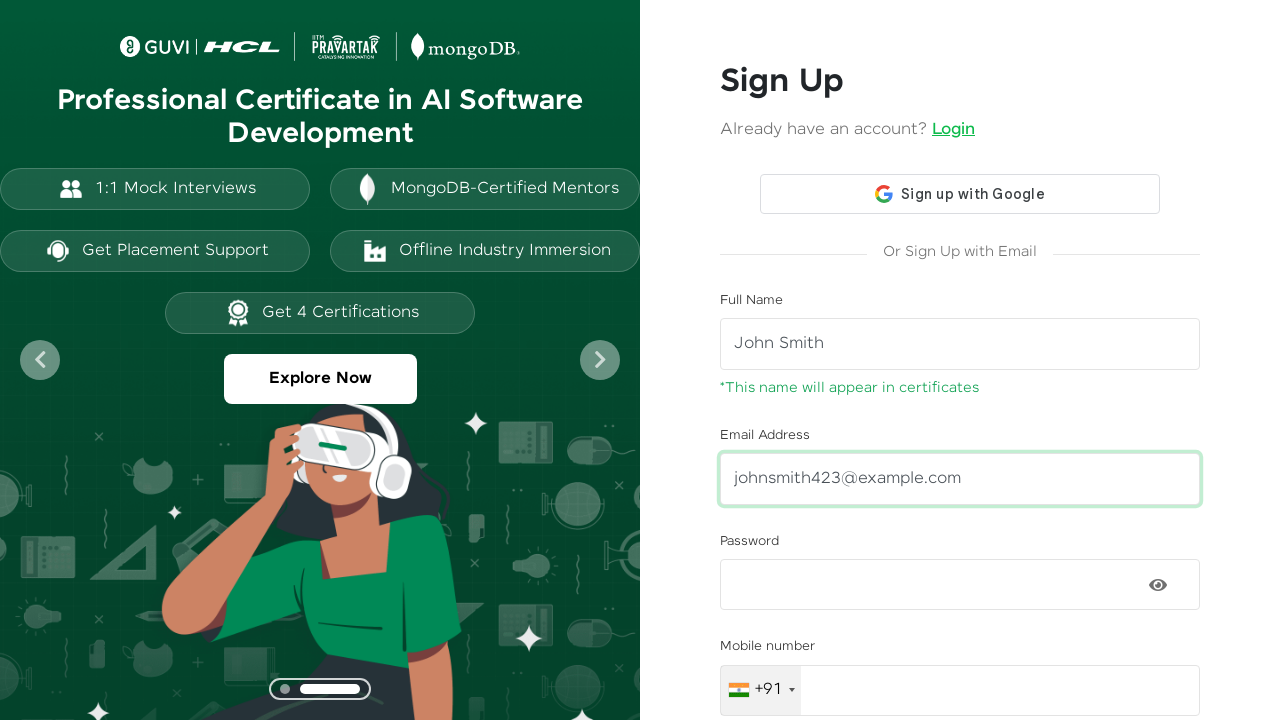

Filled password field with 'SecurePass123!' on #password
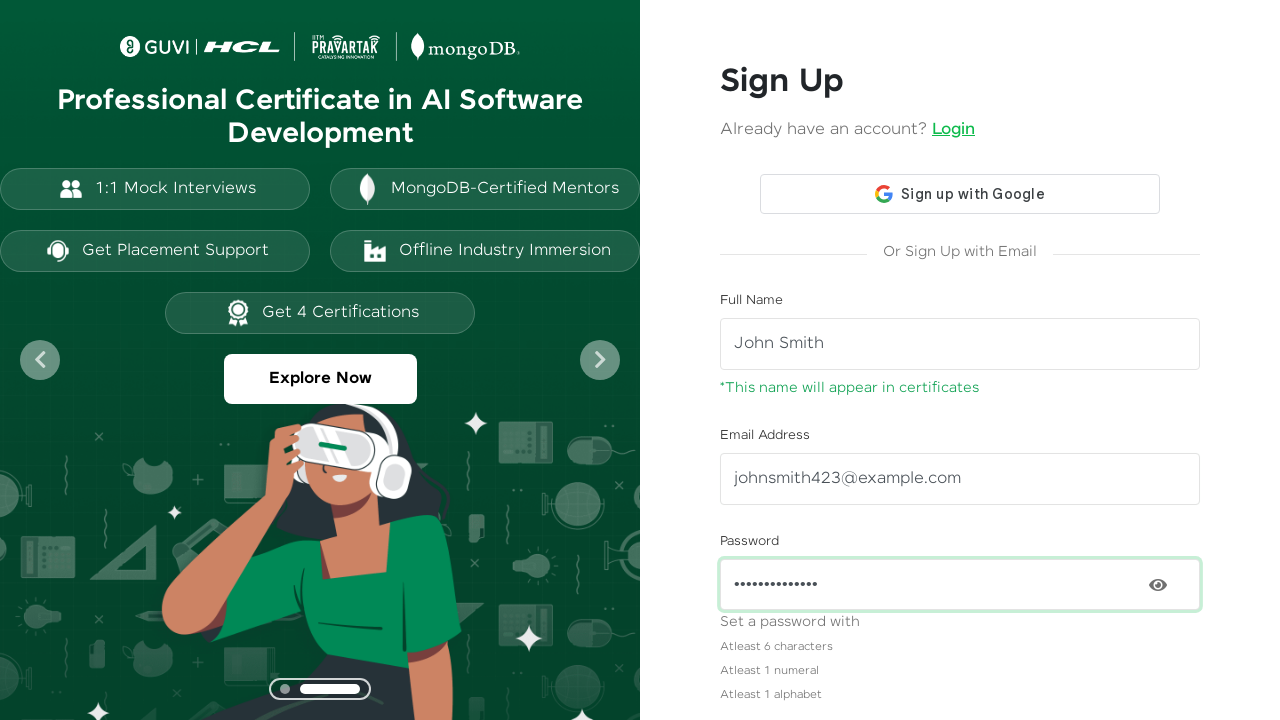

Filled mobile number field with '9876543210' on #mobileNumber
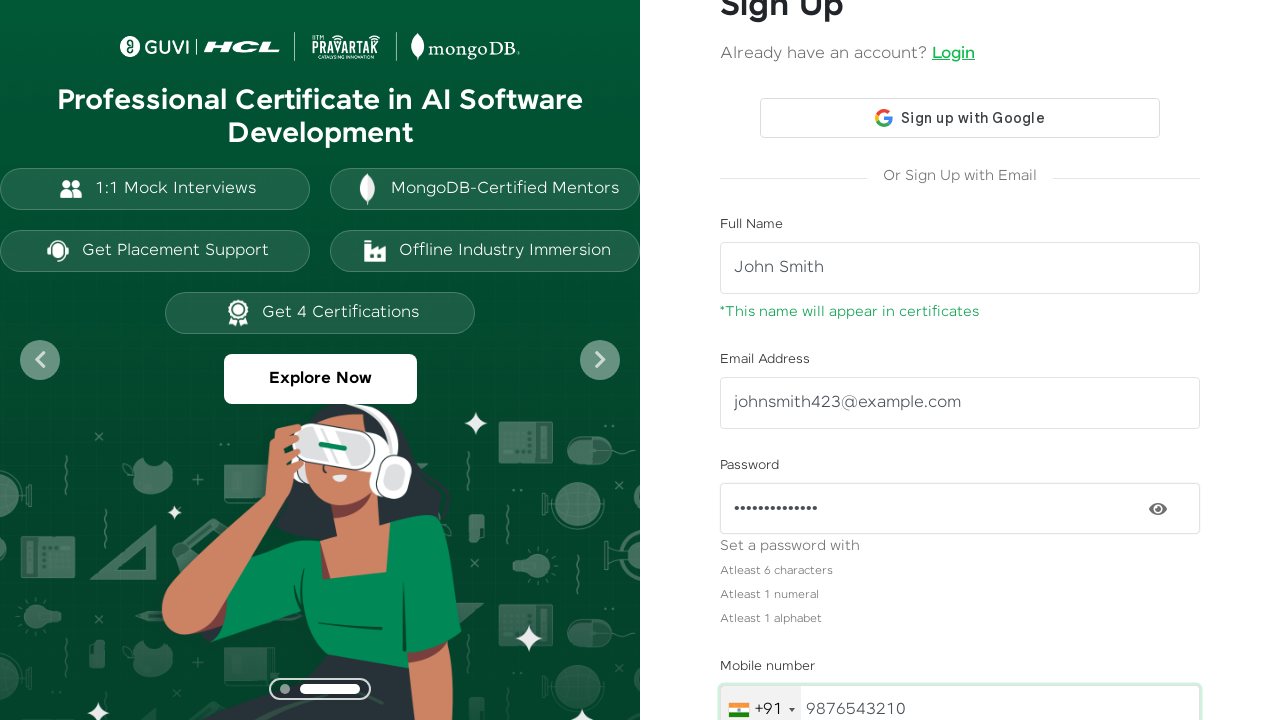

Clicked signup button to submit registration form at (960, 628) on #signup-btn
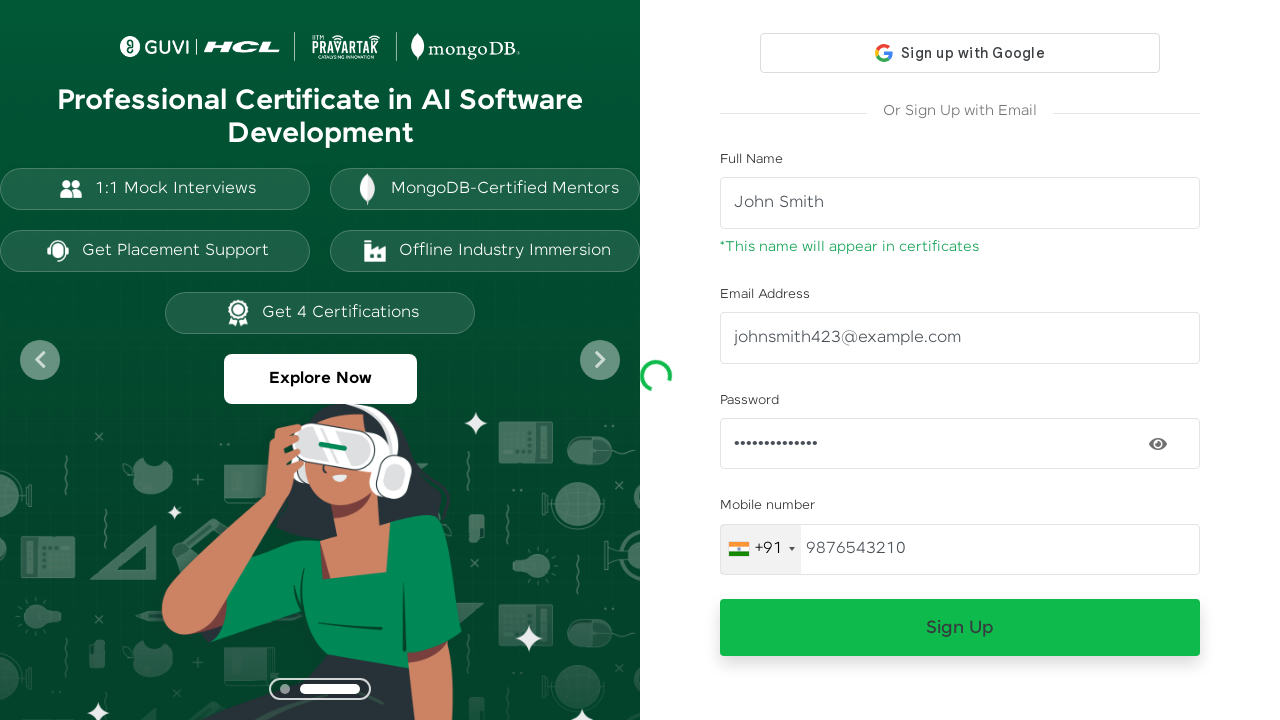

Registration confirmation page loaded (sub-head selector appeared)
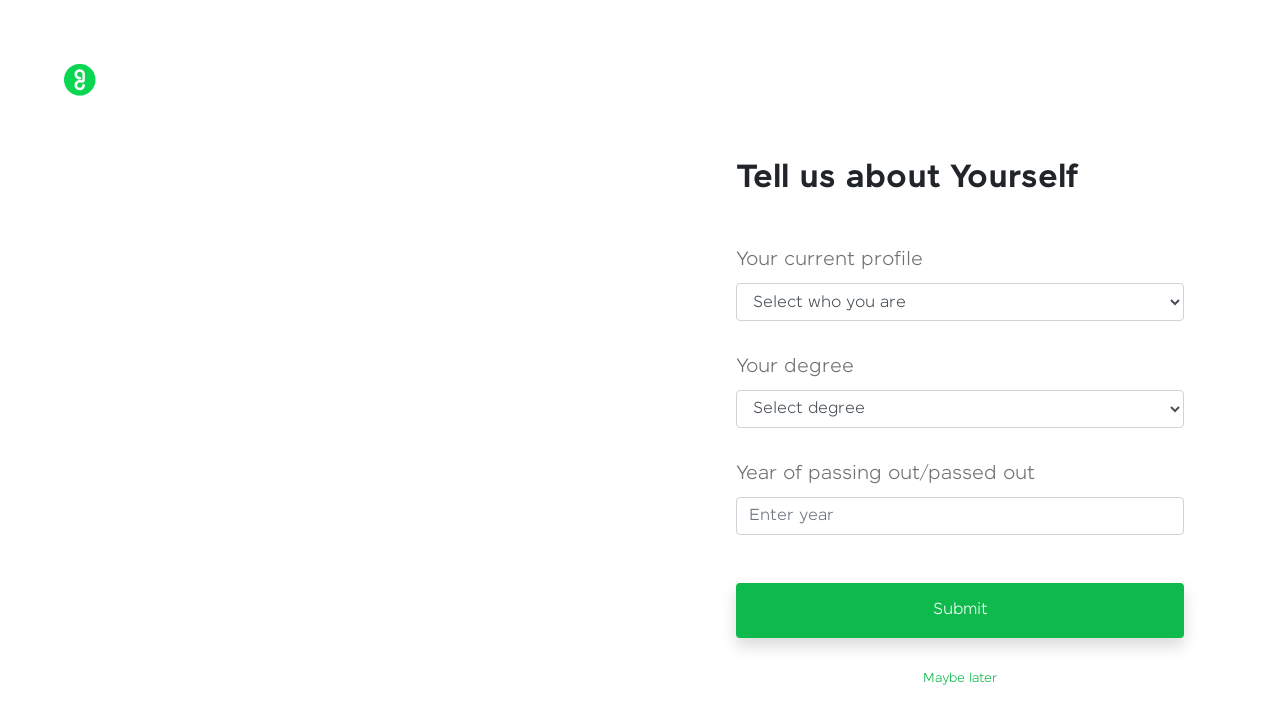

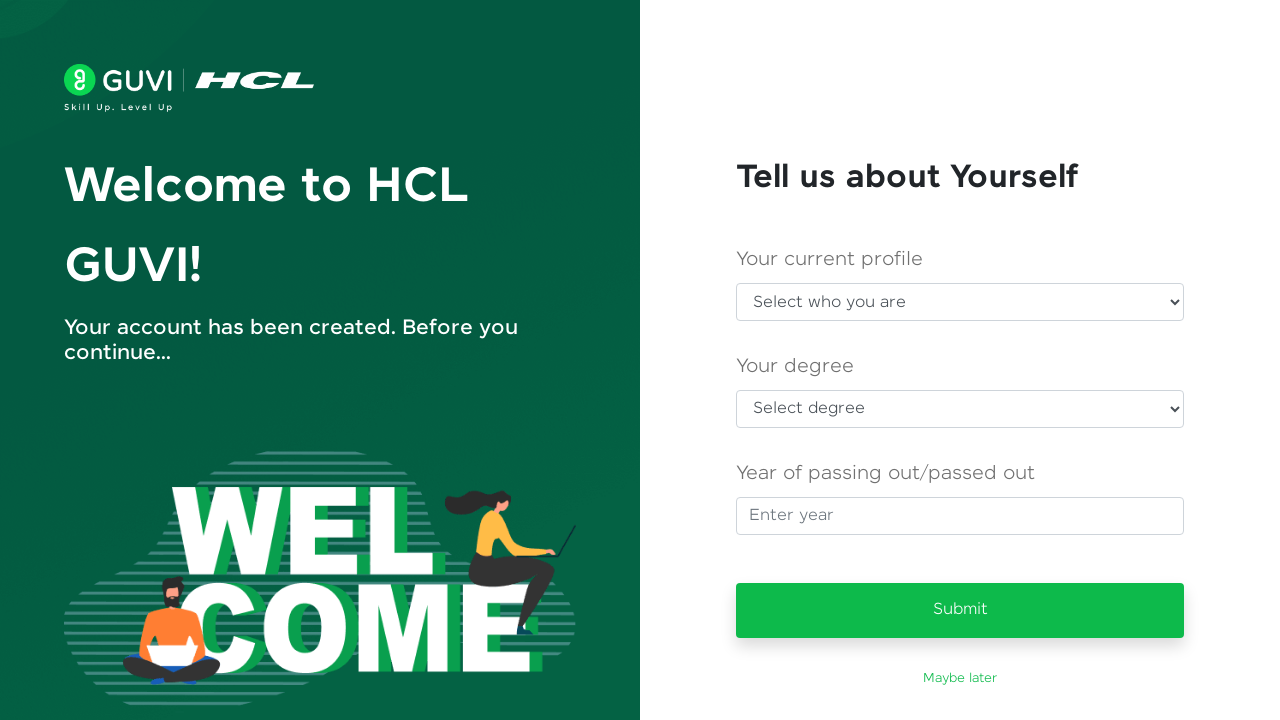